Tests a ToDo application by clicking checkboxes on existing items, adding a new ToDo item, archiving completed items, and verifying the remaining count of ToDos.

Starting URL: http://crossbrowsertesting.github.io/todo-app.html

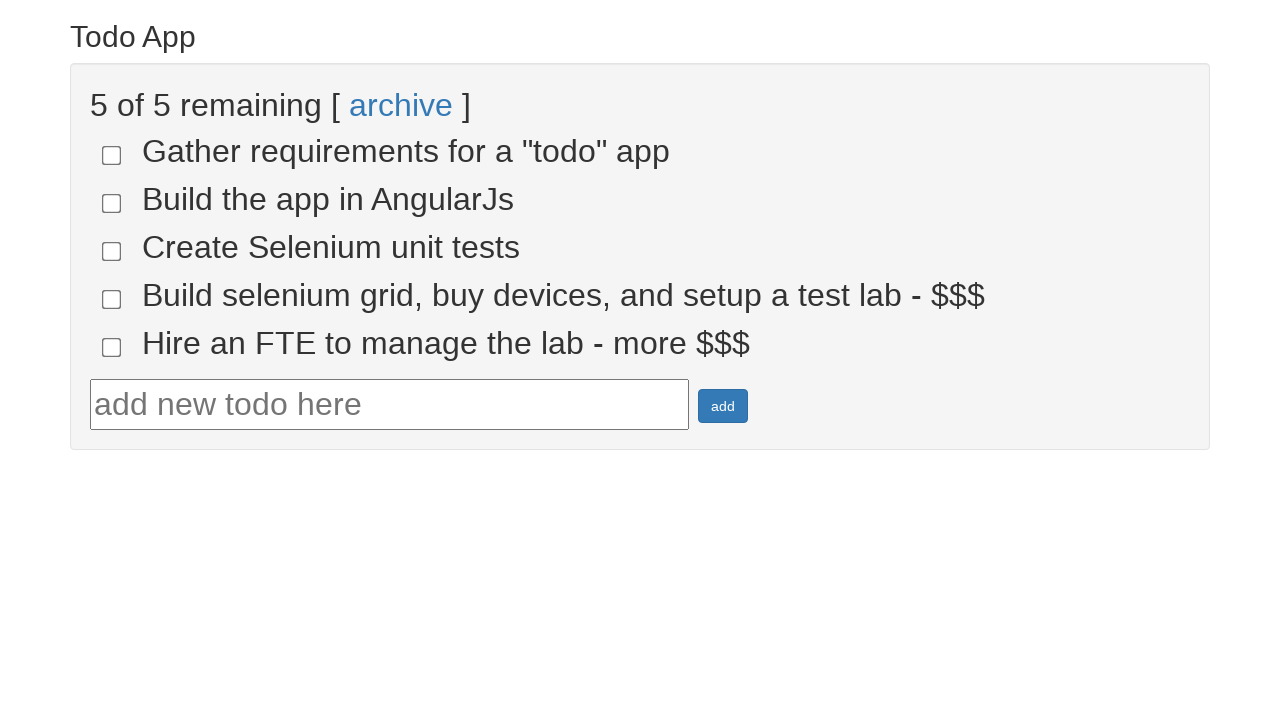

Clicked checkbox for todo item 4 at (112, 299) on input[name='todo-4']
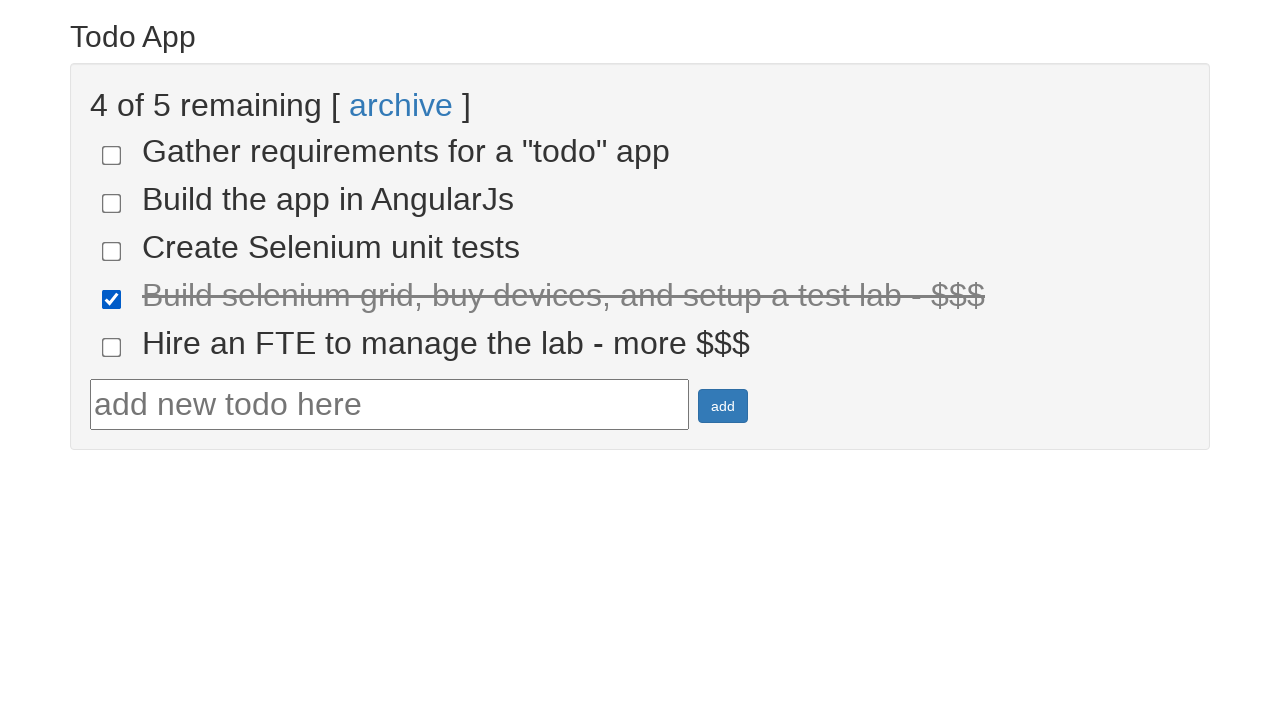

Clicked checkbox for todo item 5 at (112, 347) on input[name='todo-5']
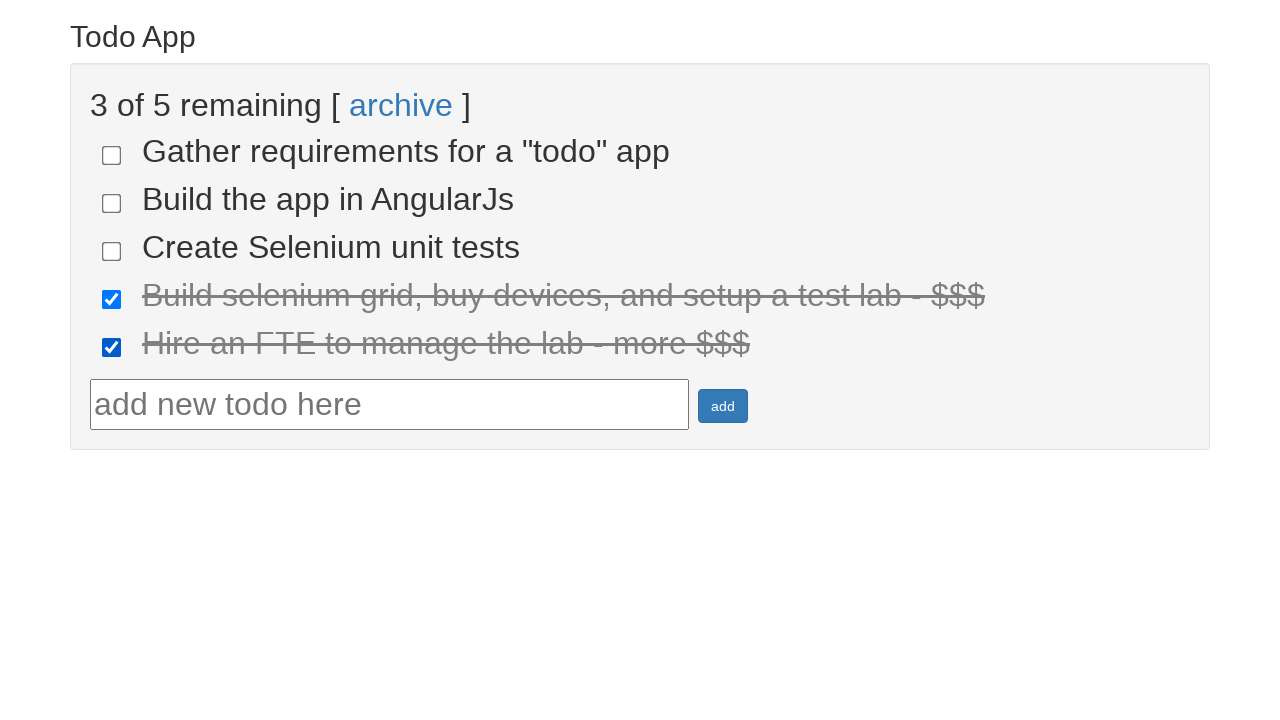

Filled todo text field with 'Run your first Selenium Test' on #todotext
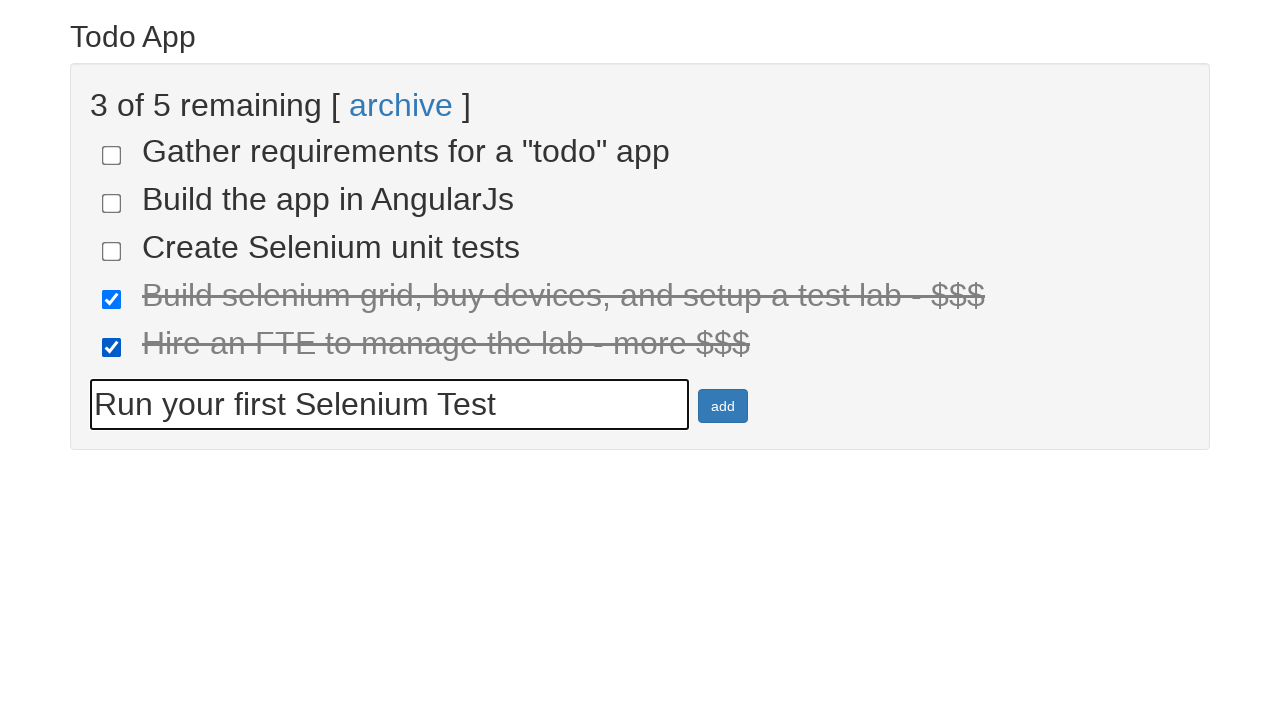

Clicked add button to create new todo item at (723, 406) on #addbutton
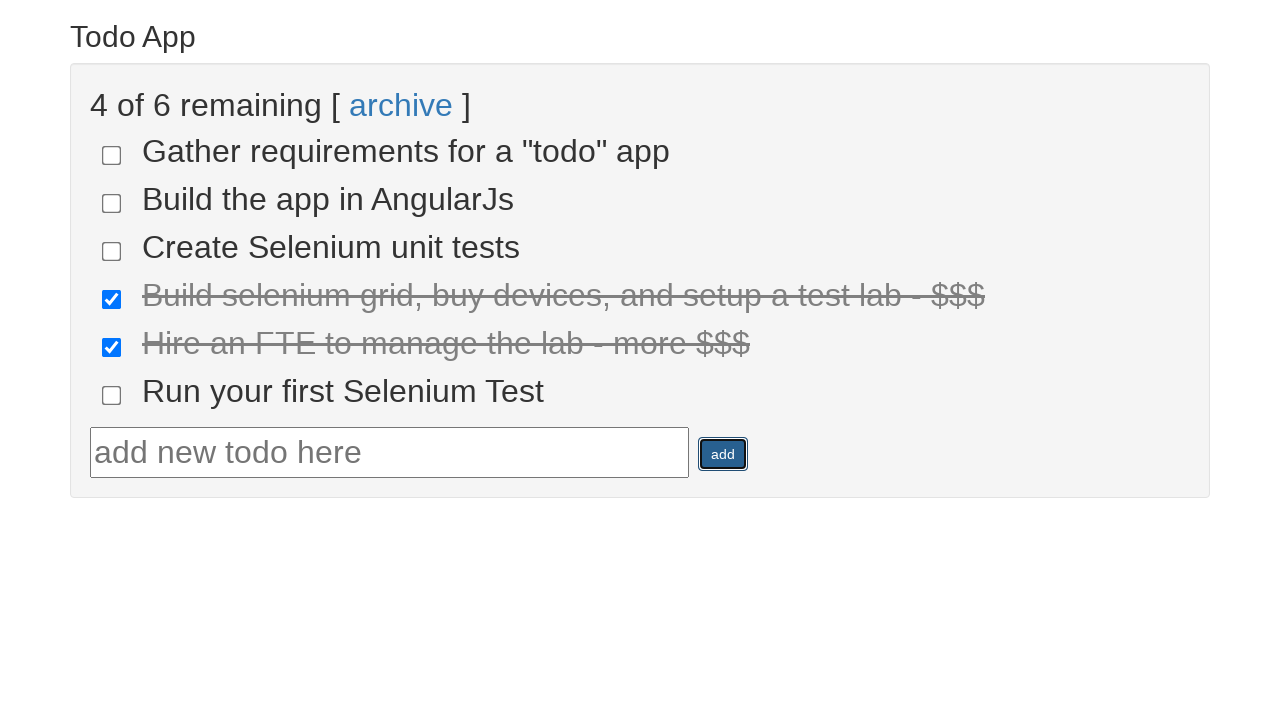

Clicked archive button to archive completed items at (401, 105) on text=archive
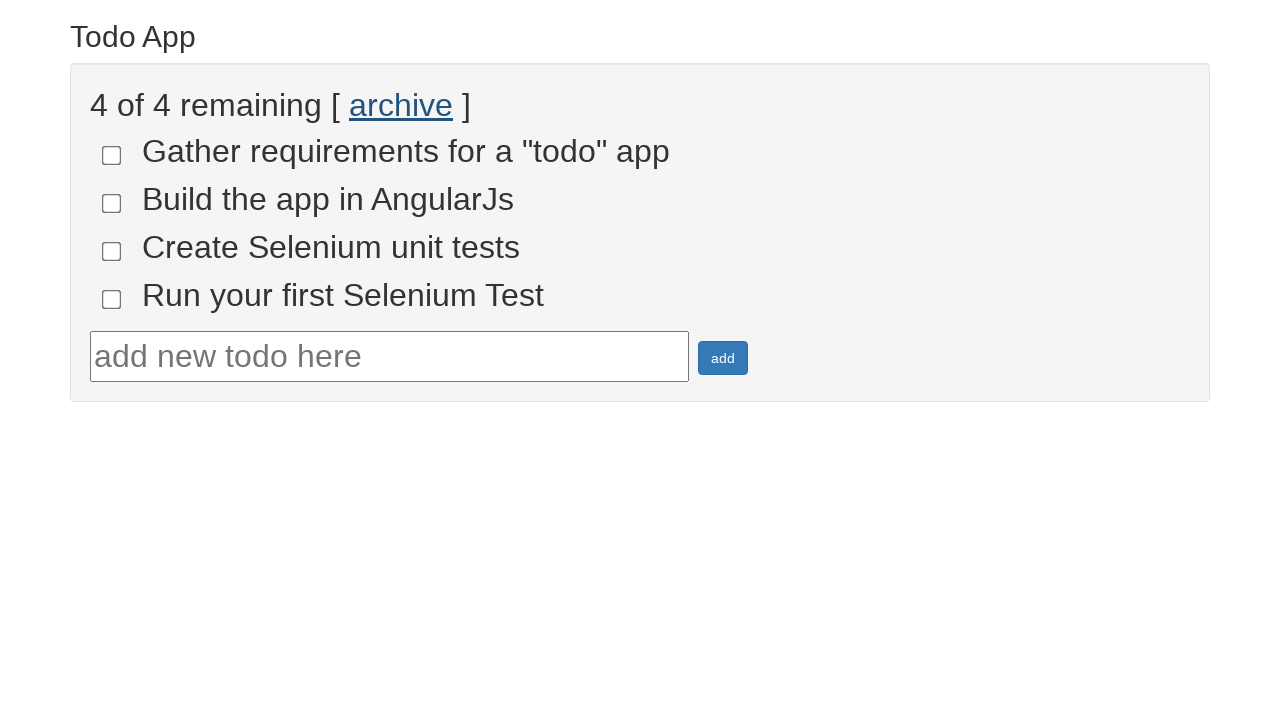

Verified 4 remaining todo items are present
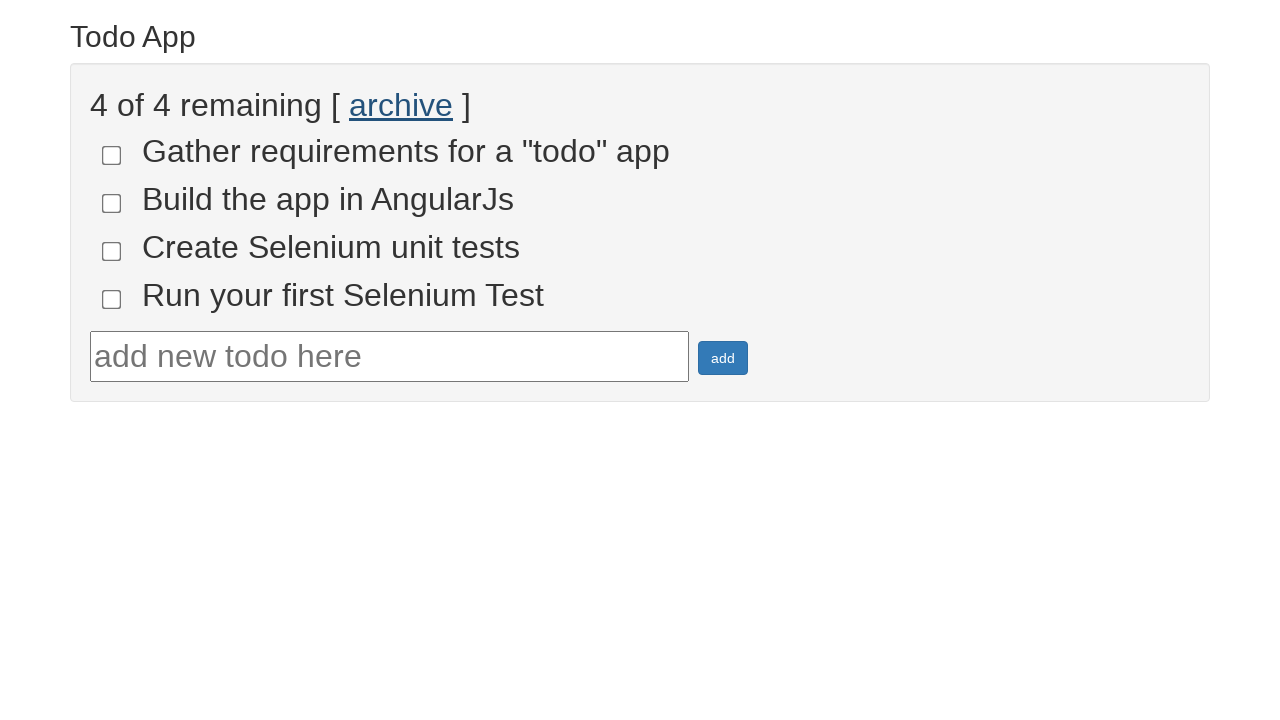

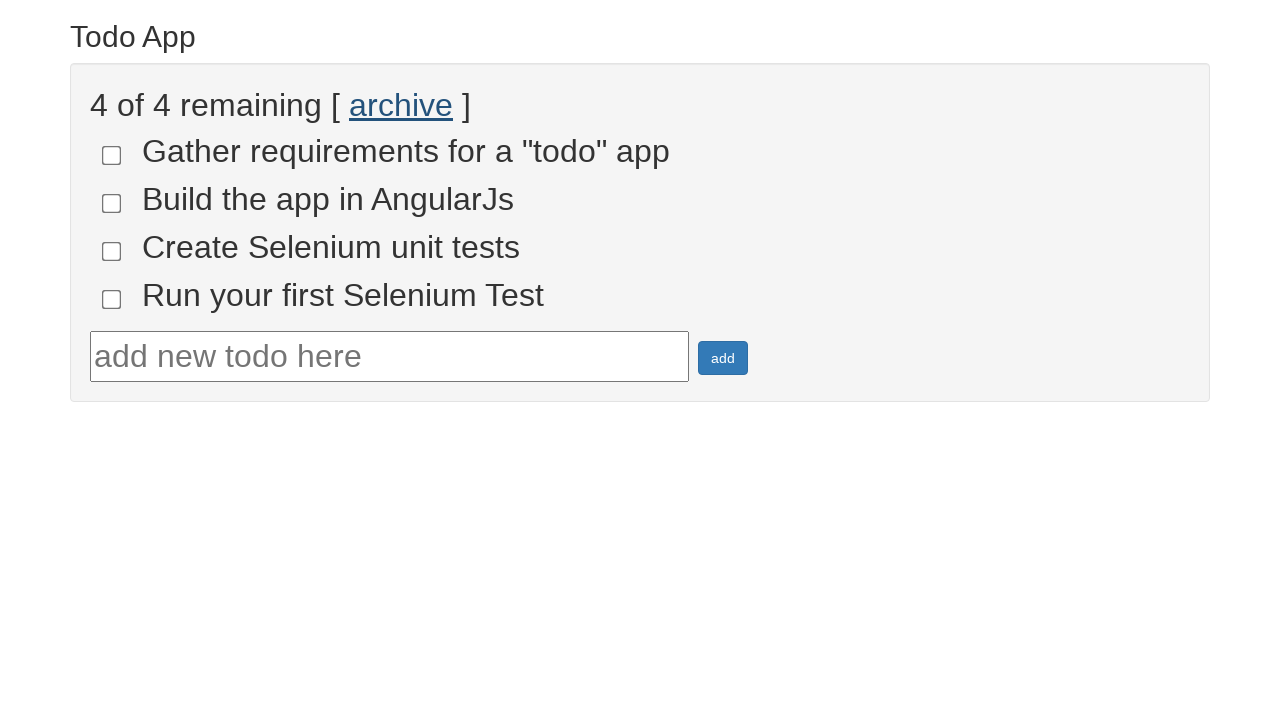